Tests that submitting the practice form with empty fields shows validation errors but stays on the same page

Starting URL: https://demoqa.com

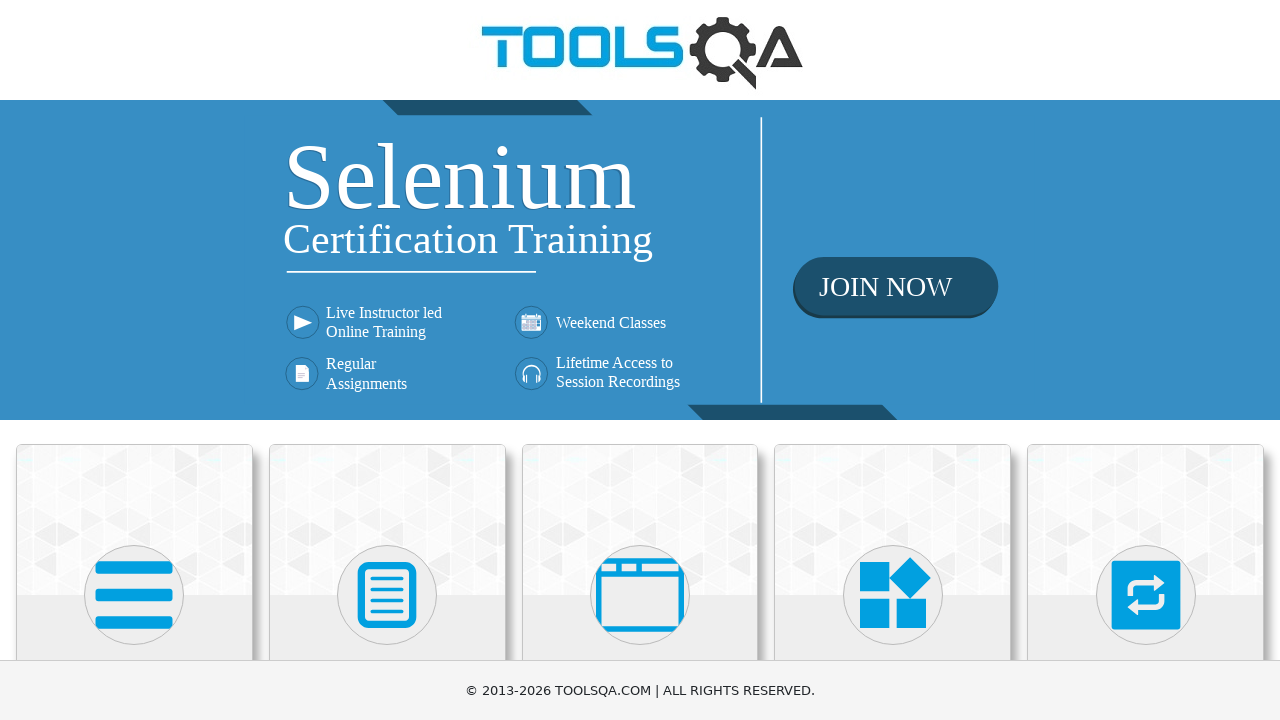

Waited 3 seconds for page to load
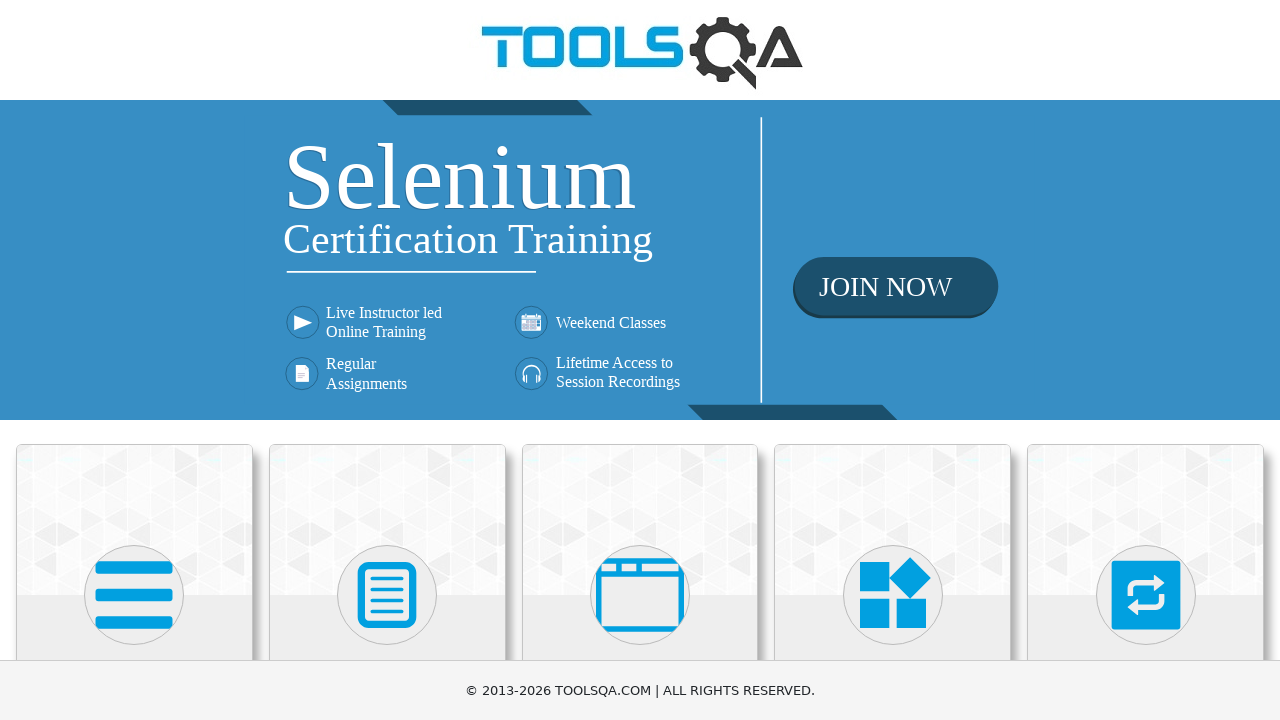

Clicked on Forms card at (387, 520) on div.card:has-text('Forms')
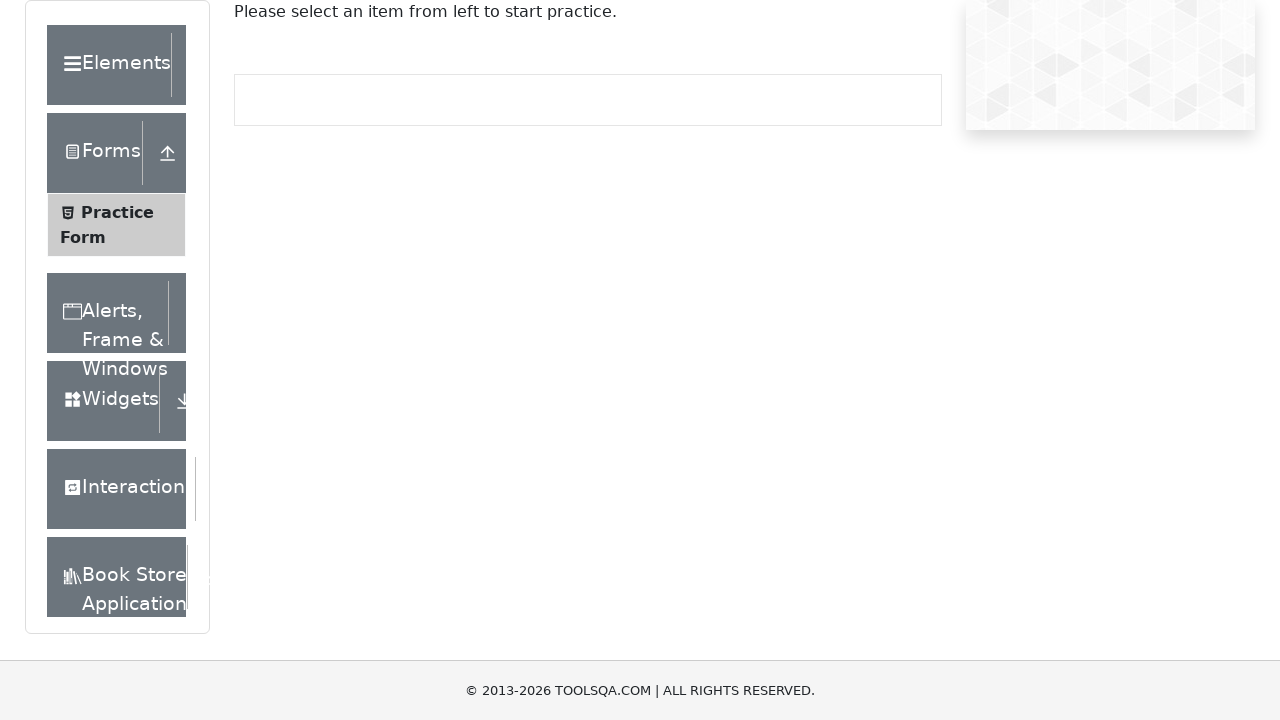

Navigated to forms page
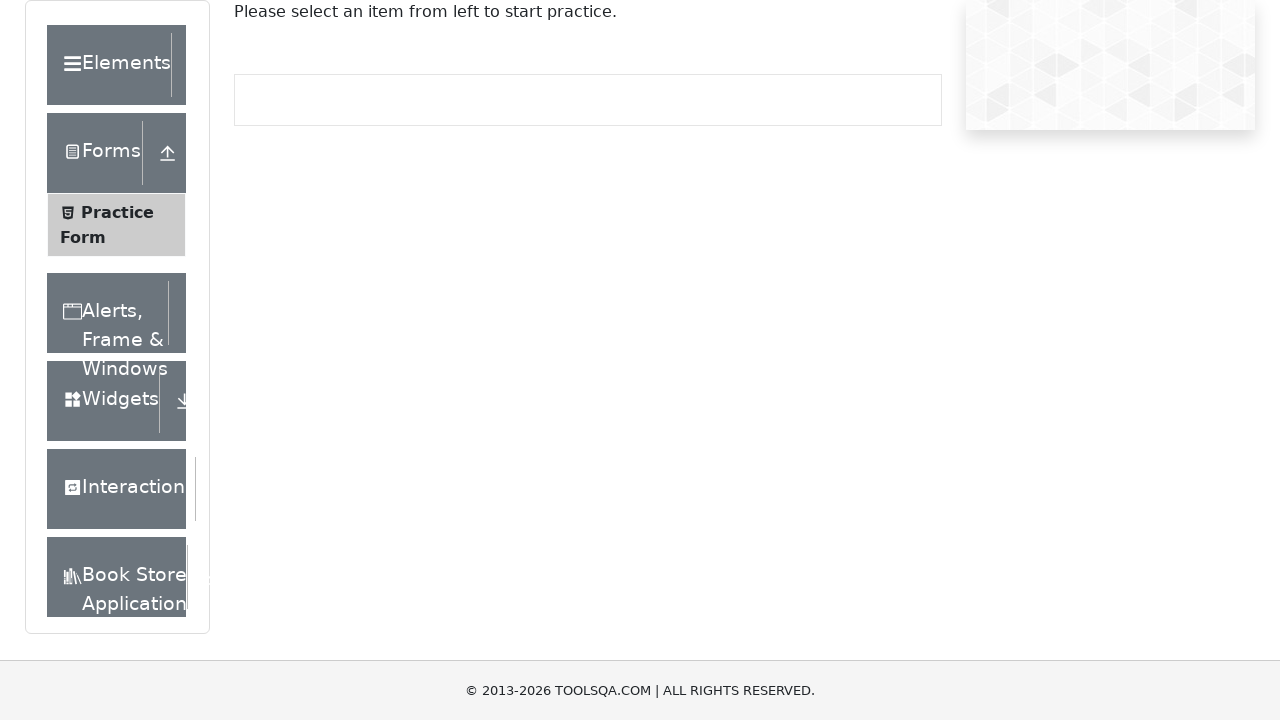

Clicked on Practice Form menu item at (116, 225) on li:has-text('Practice Form')
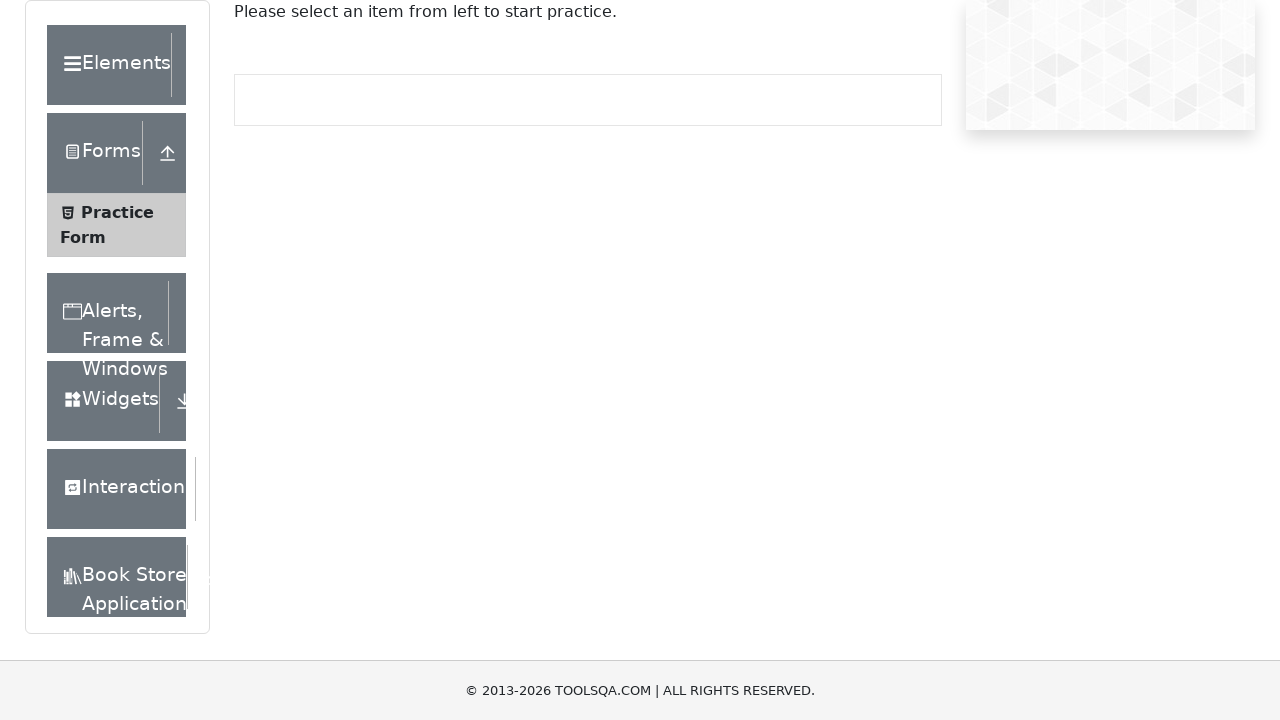

Clicked submit button without filling any fields
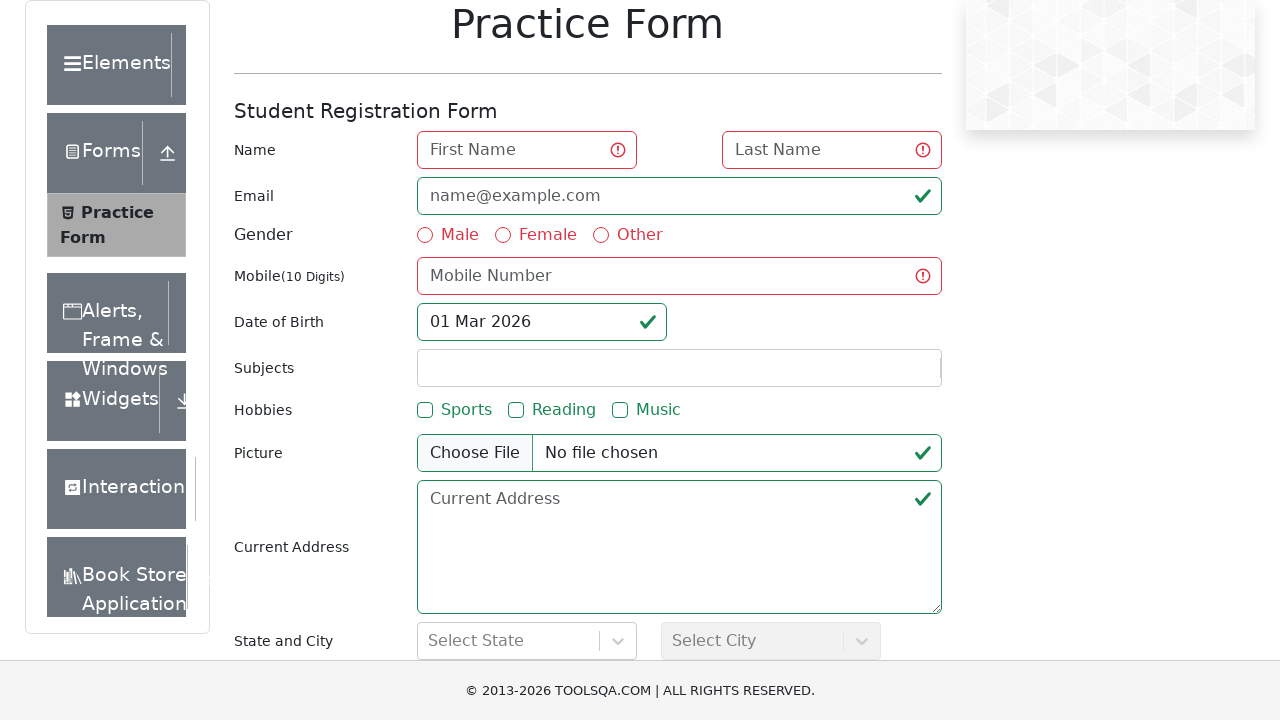

Form validation triggered - invalid fields detected
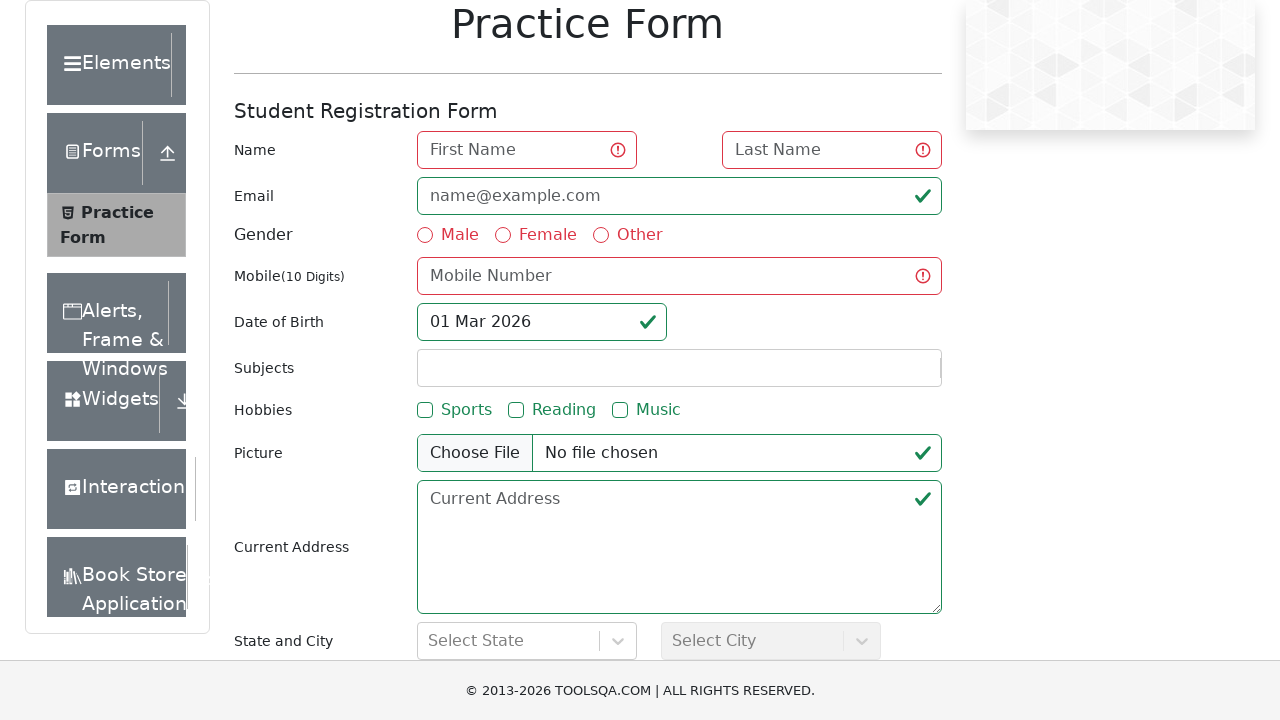

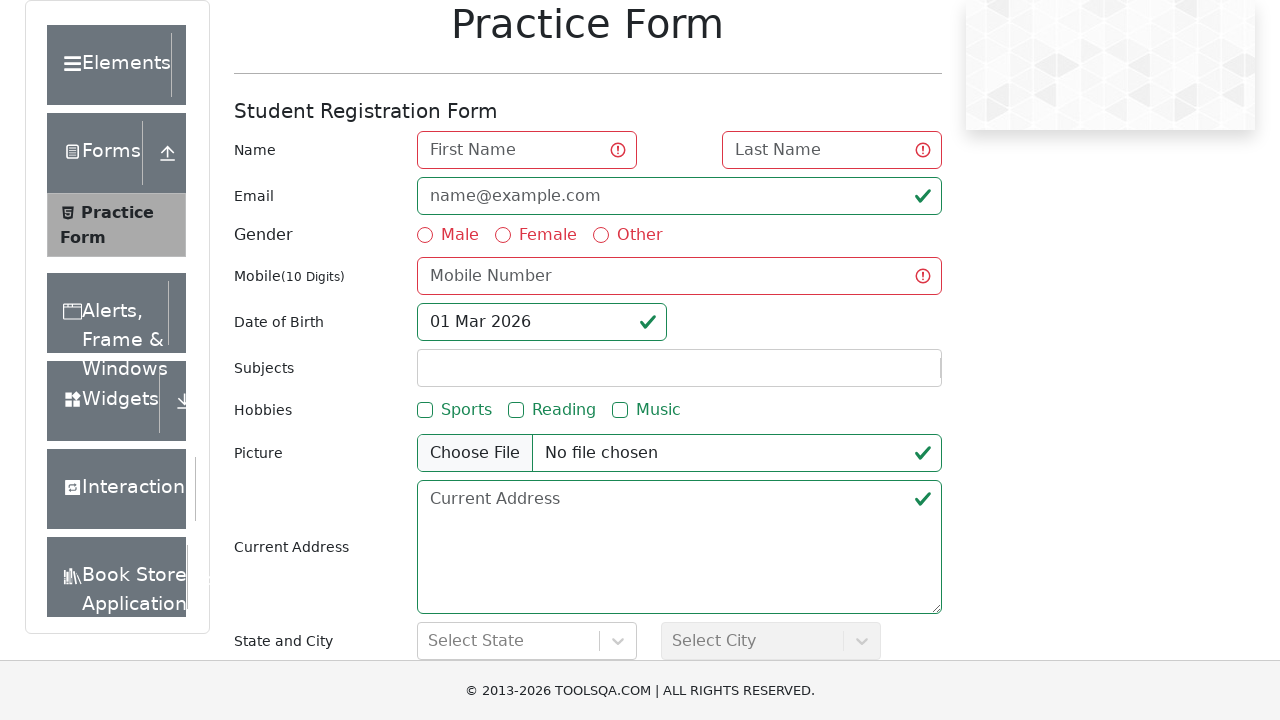